Tests partial link text locator functionality by navigating to a blog page and clicking on a link that contains the text "Open"

Starting URL: http://omayo.blogspot.com/

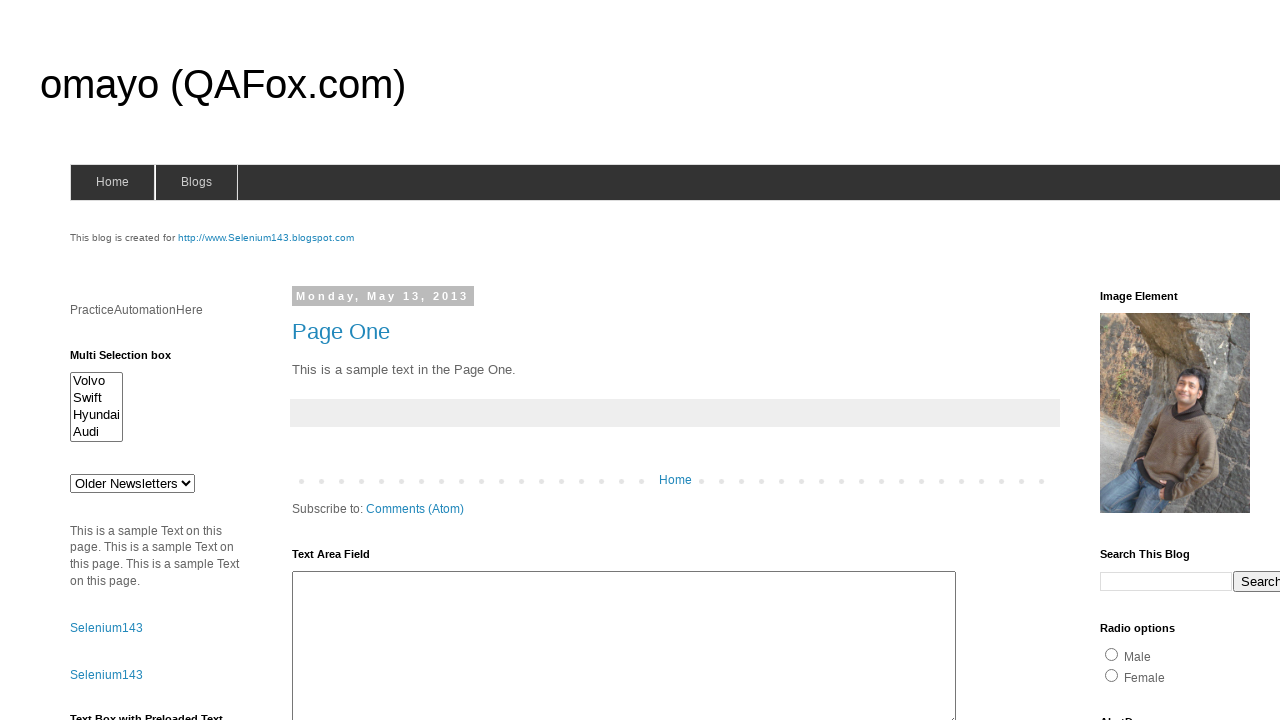

Clicked on link containing partial text 'Open' at (132, 360) on a:has-text('Open')
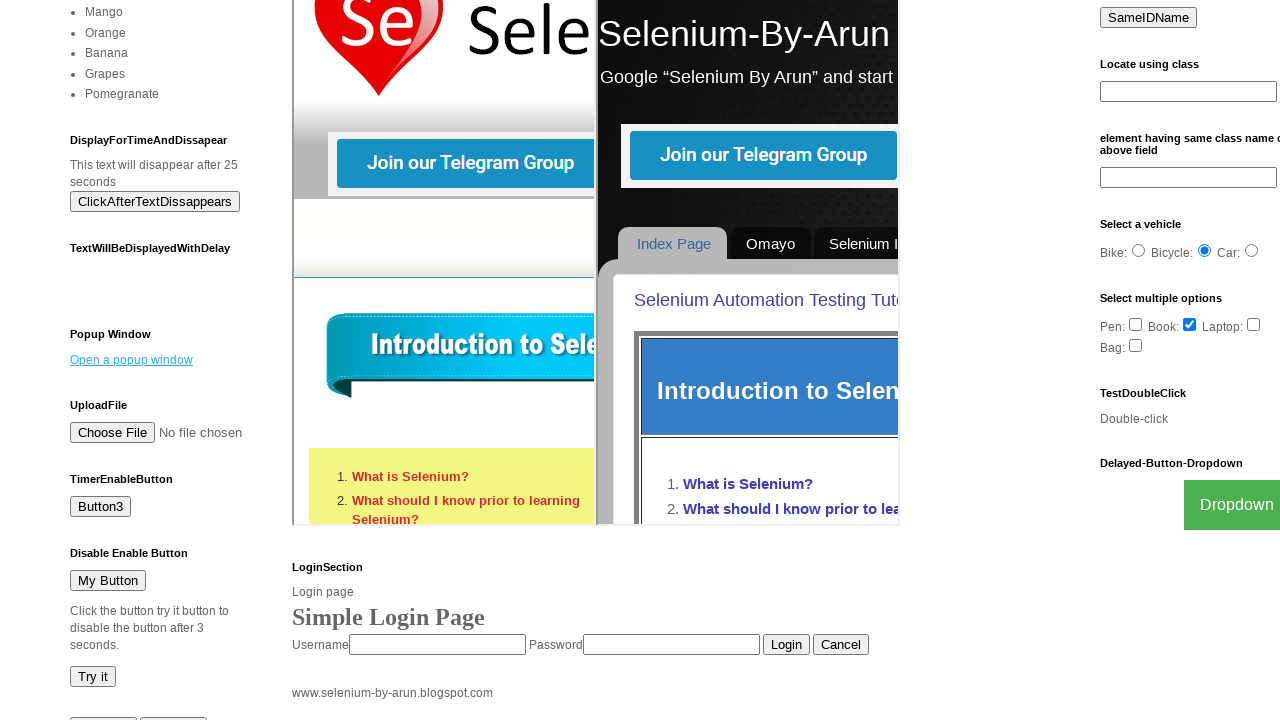

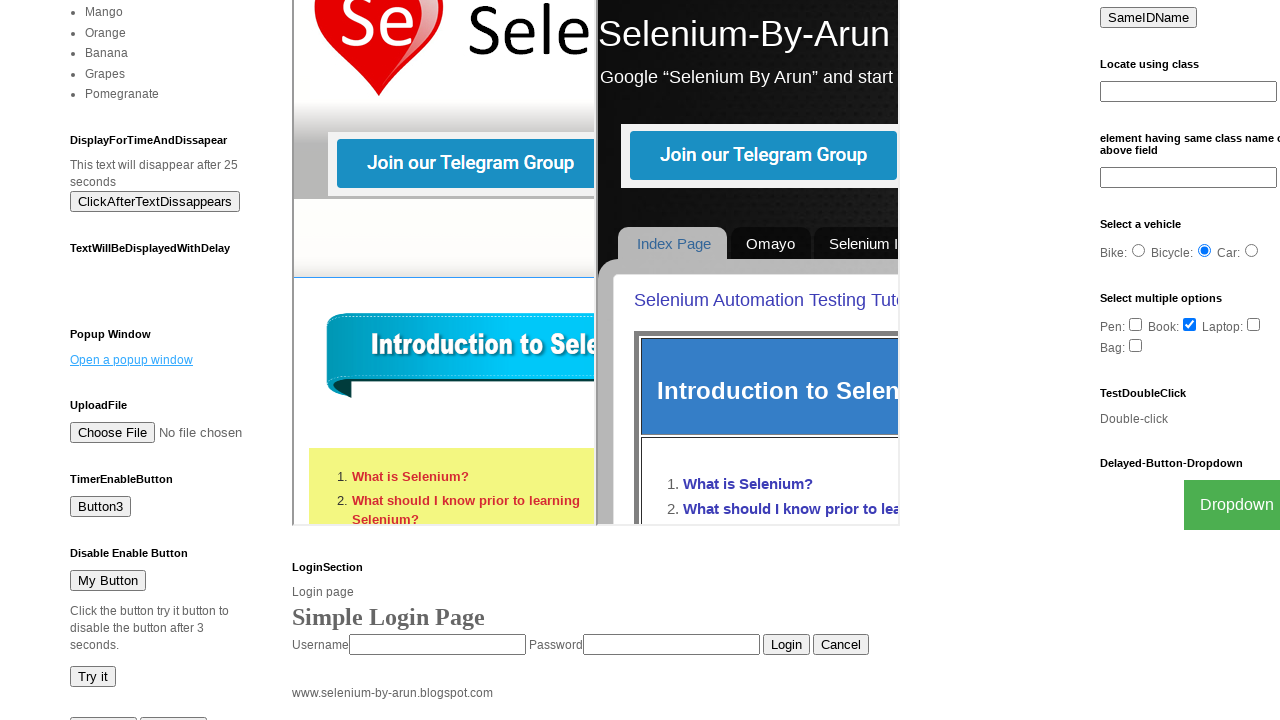